Tests jQuery UI slider interaction by switching to an iframe and dragging the slider handle horizontally to change its position

Starting URL: https://jqueryui.com/slider/

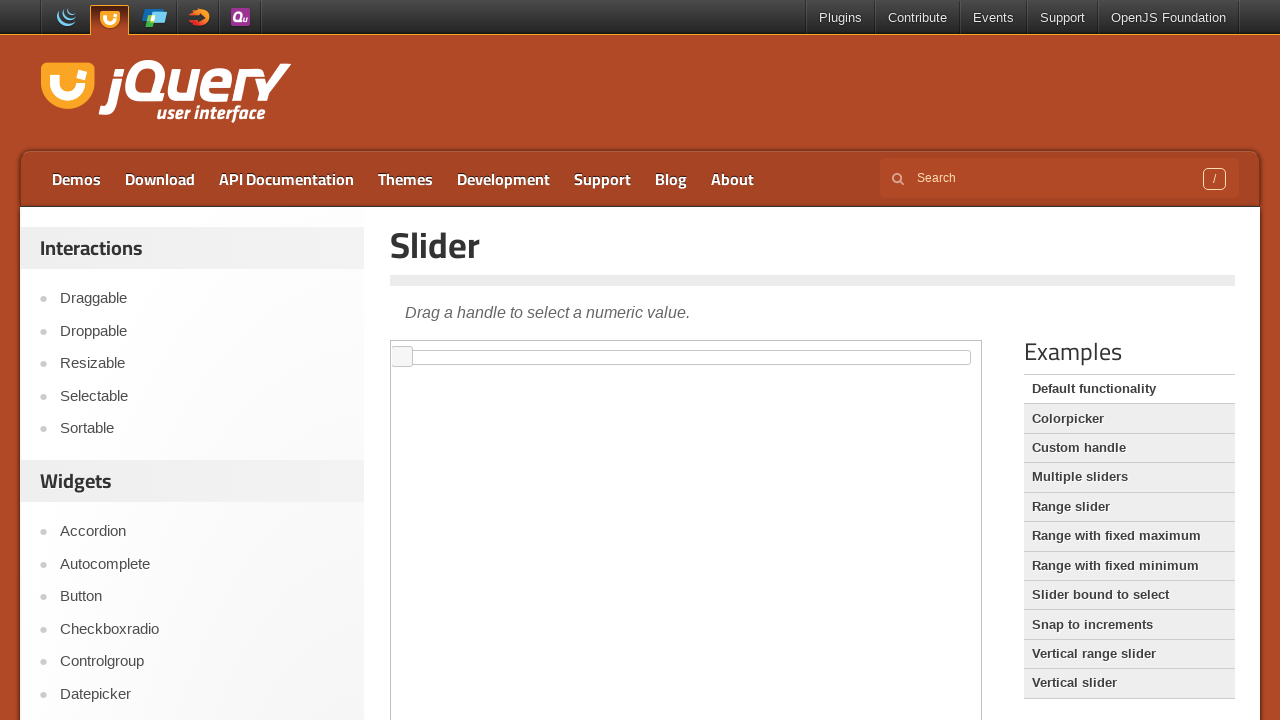

Located the demo iframe
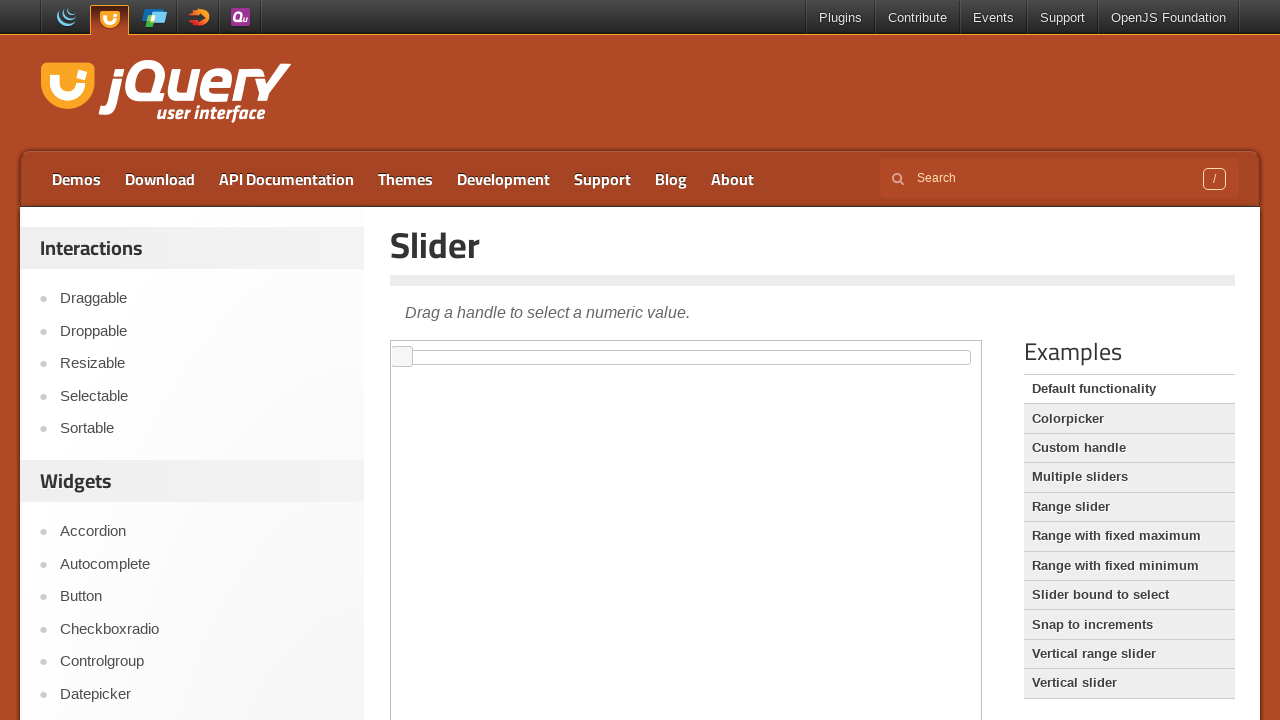

Slider handle became visible
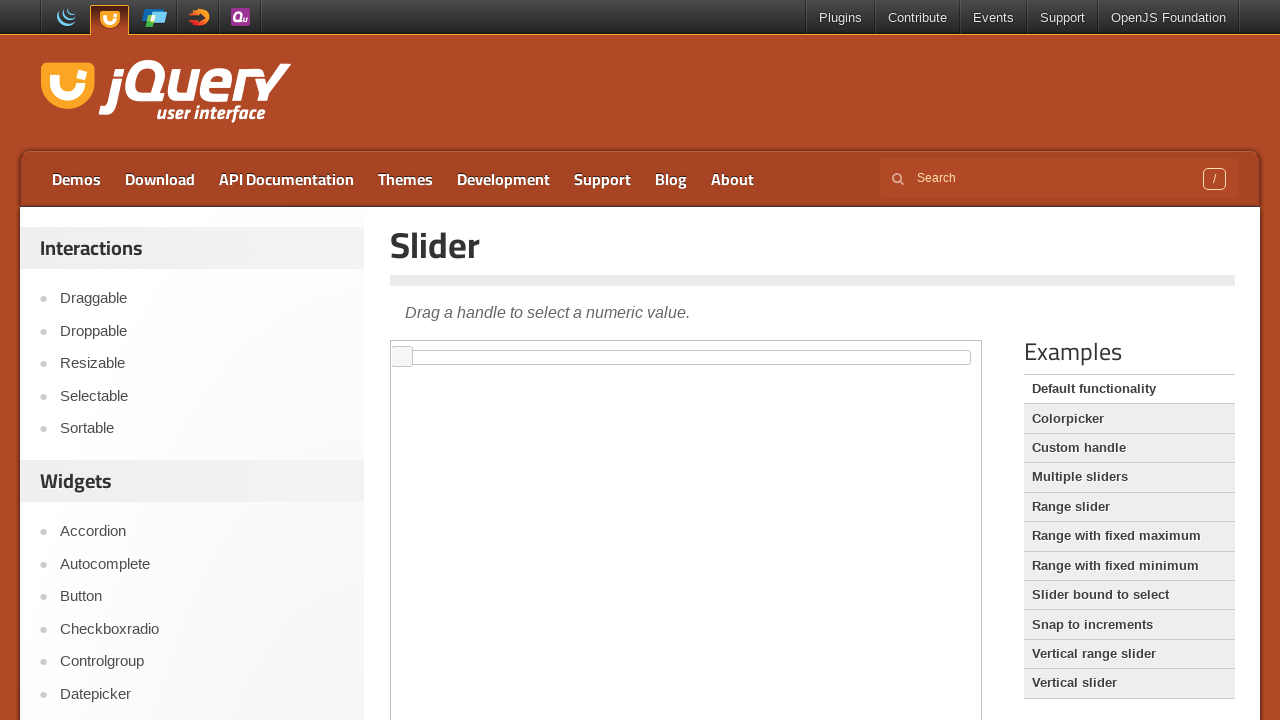

Retrieved bounding box of slider handle
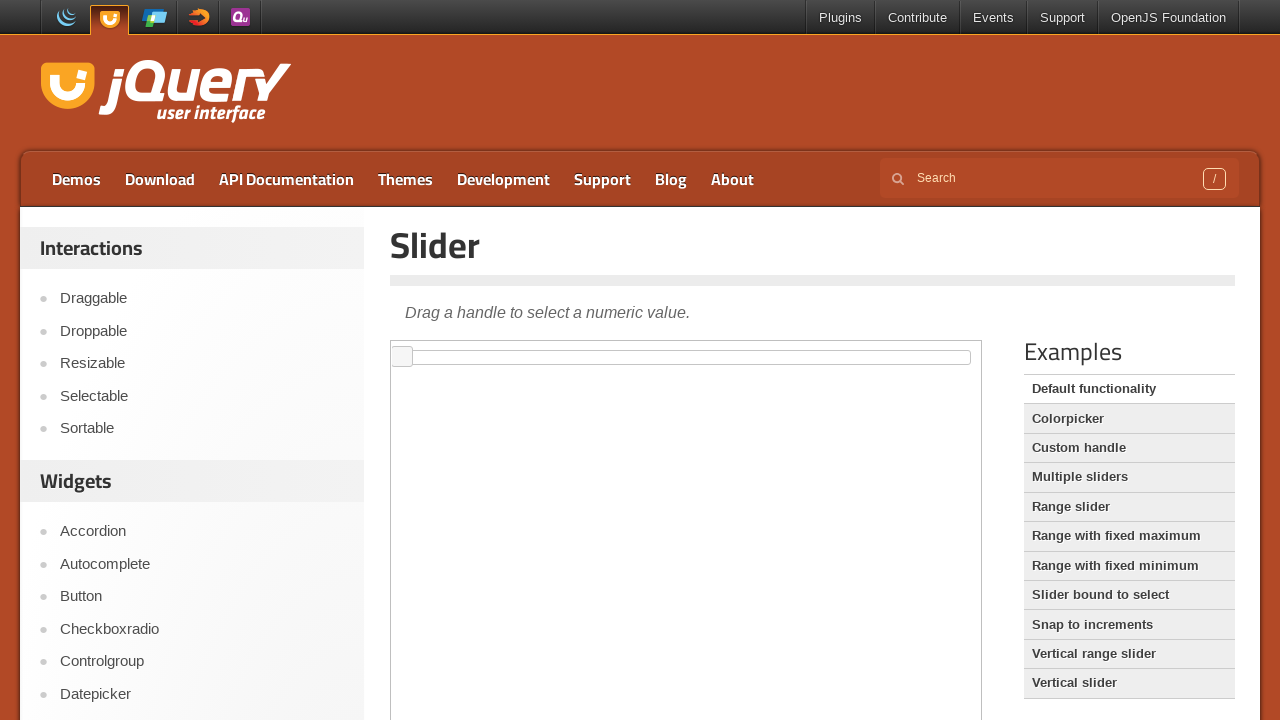

Moved mouse to center of slider handle at (402, 357)
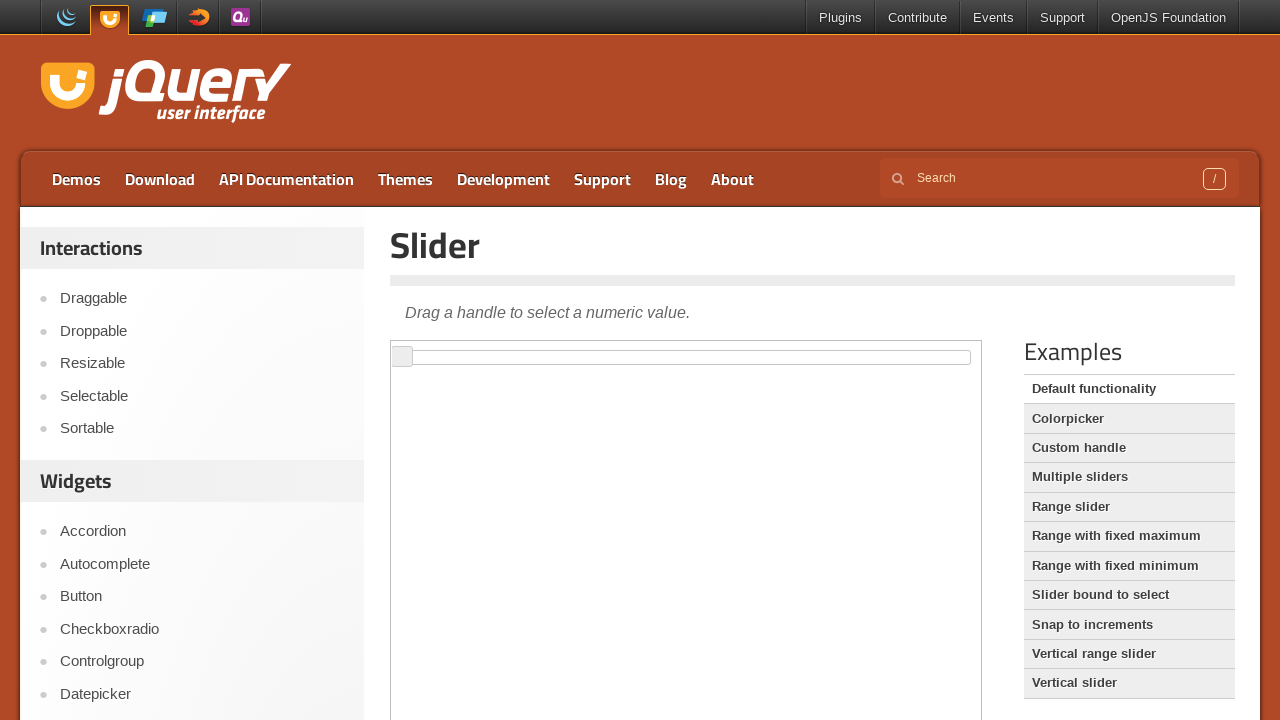

Mouse button pressed down on slider handle at (402, 357)
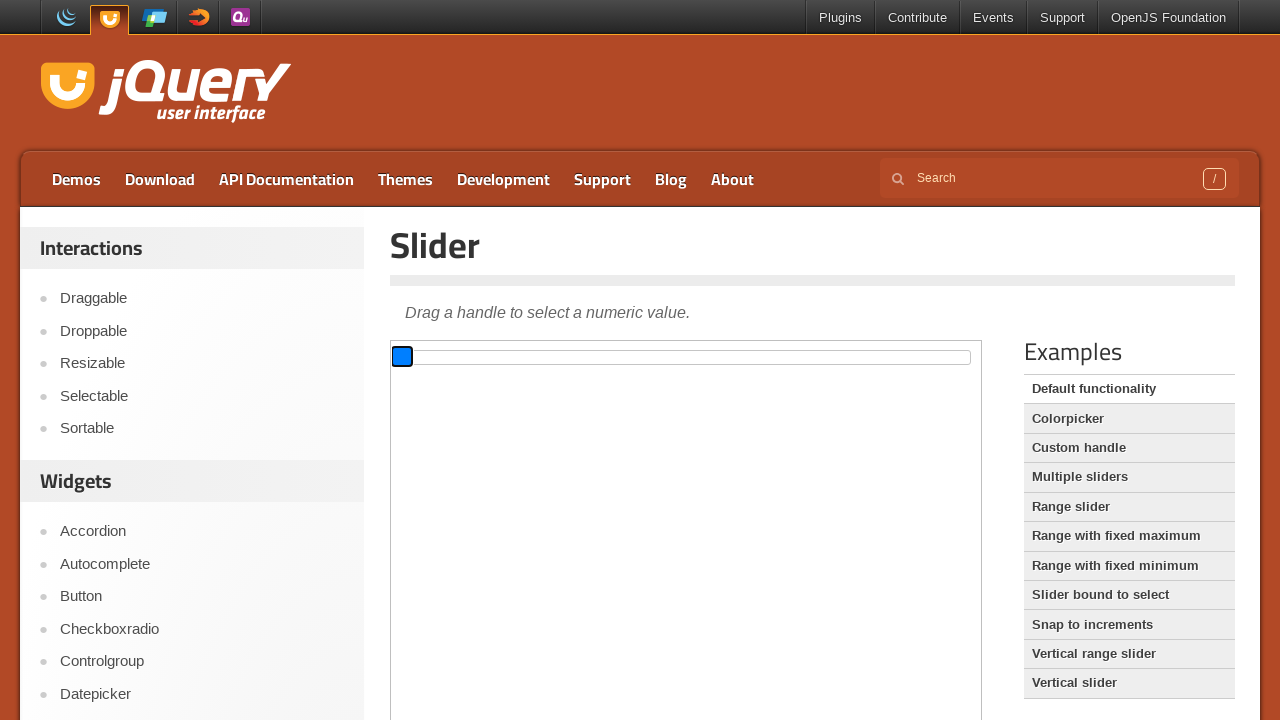

Dragged slider handle 250 pixels to the right at (652, 357)
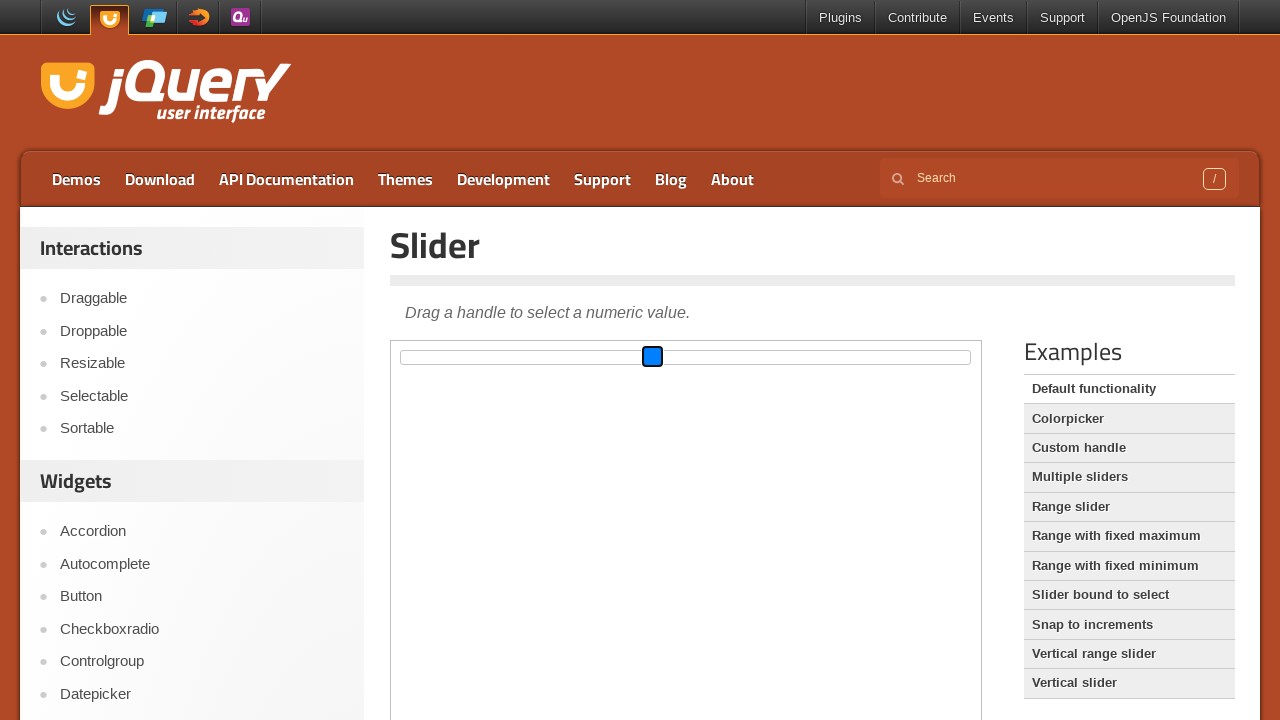

Released mouse button, slider drag completed at (652, 357)
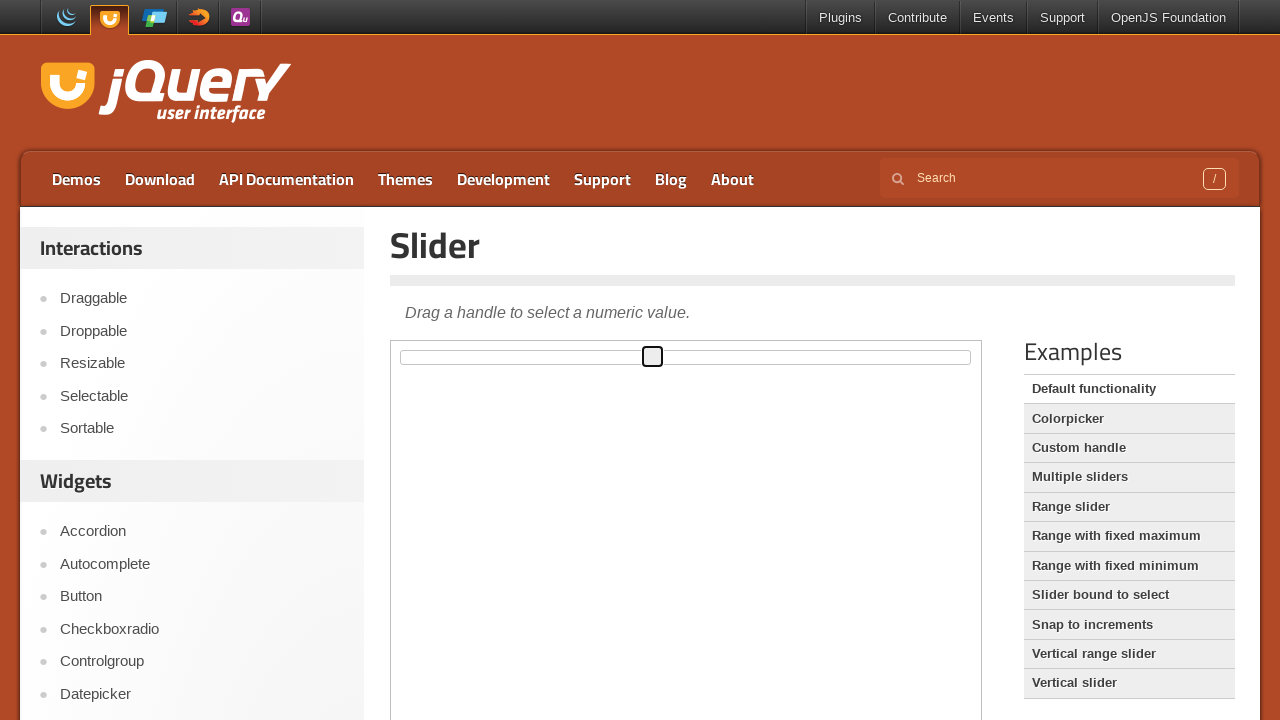

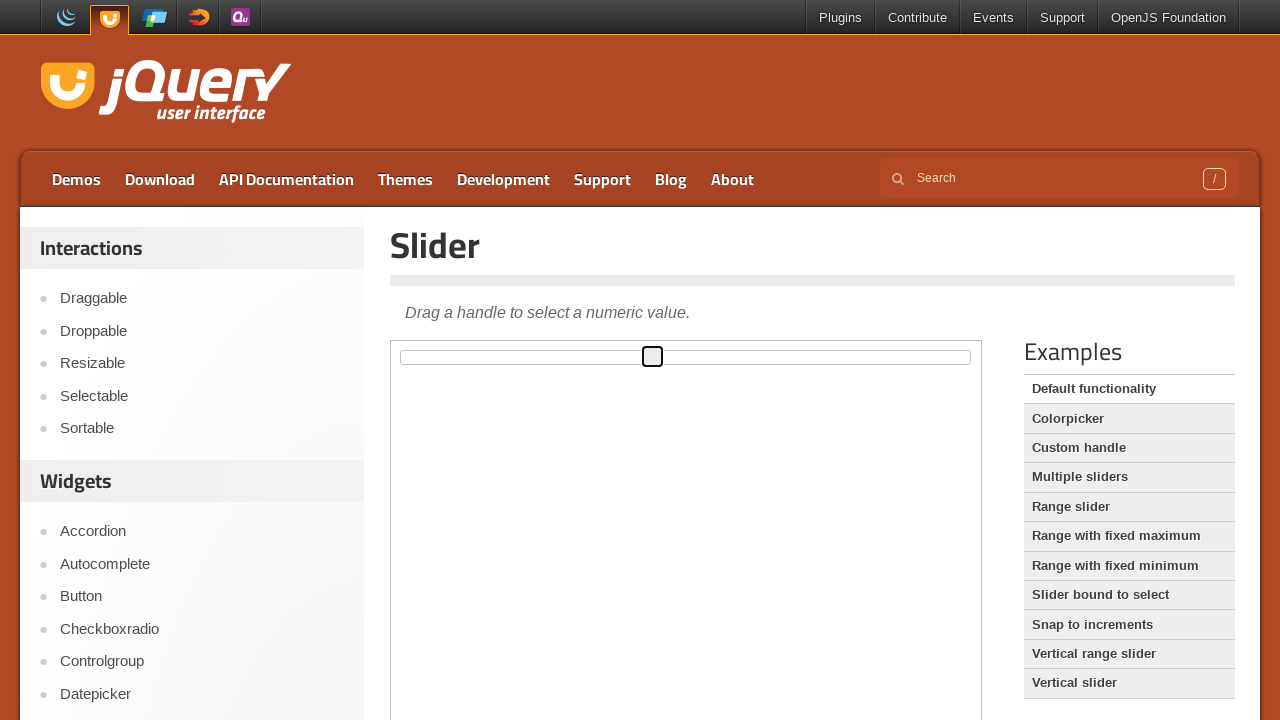